Tests adding and removing elements dynamically by clicking Add Element button and then deleting the created element

Starting URL: https://the-internet.herokuapp.com/add_remove_elements/

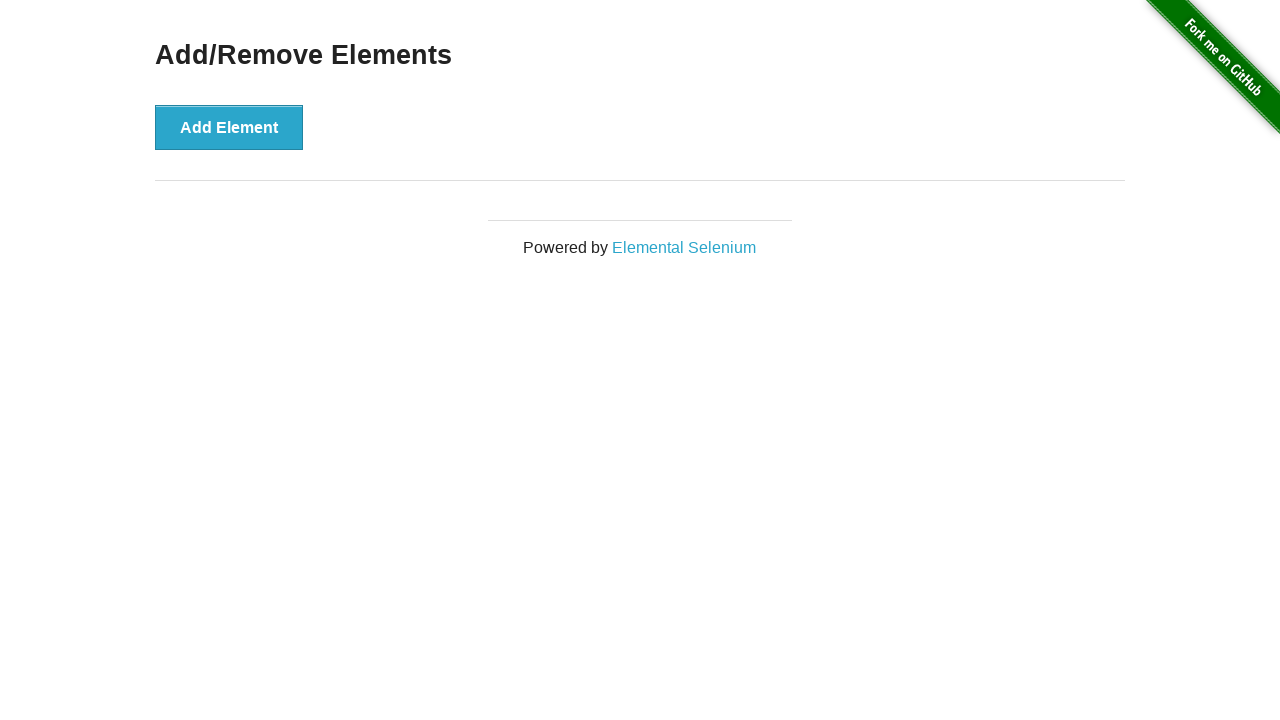

Clicked 'Add Element' button at (229, 127) on text='Add Element'
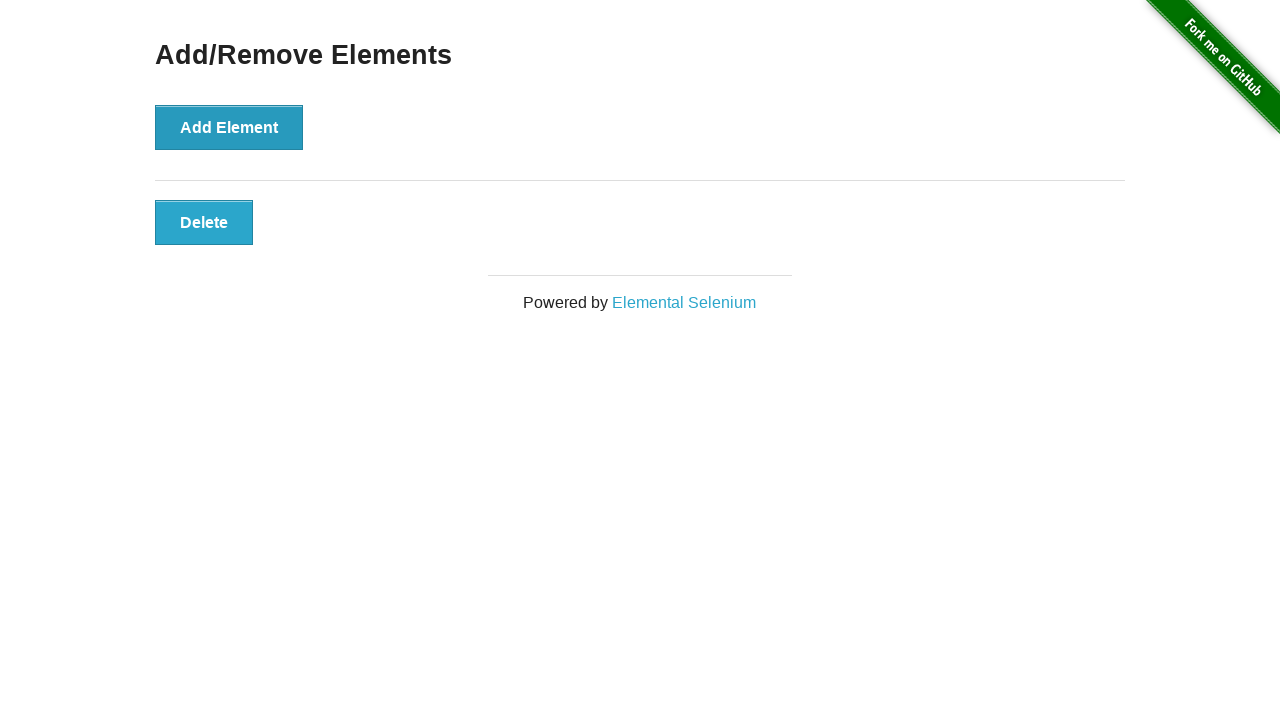

Delete button appeared after adding element
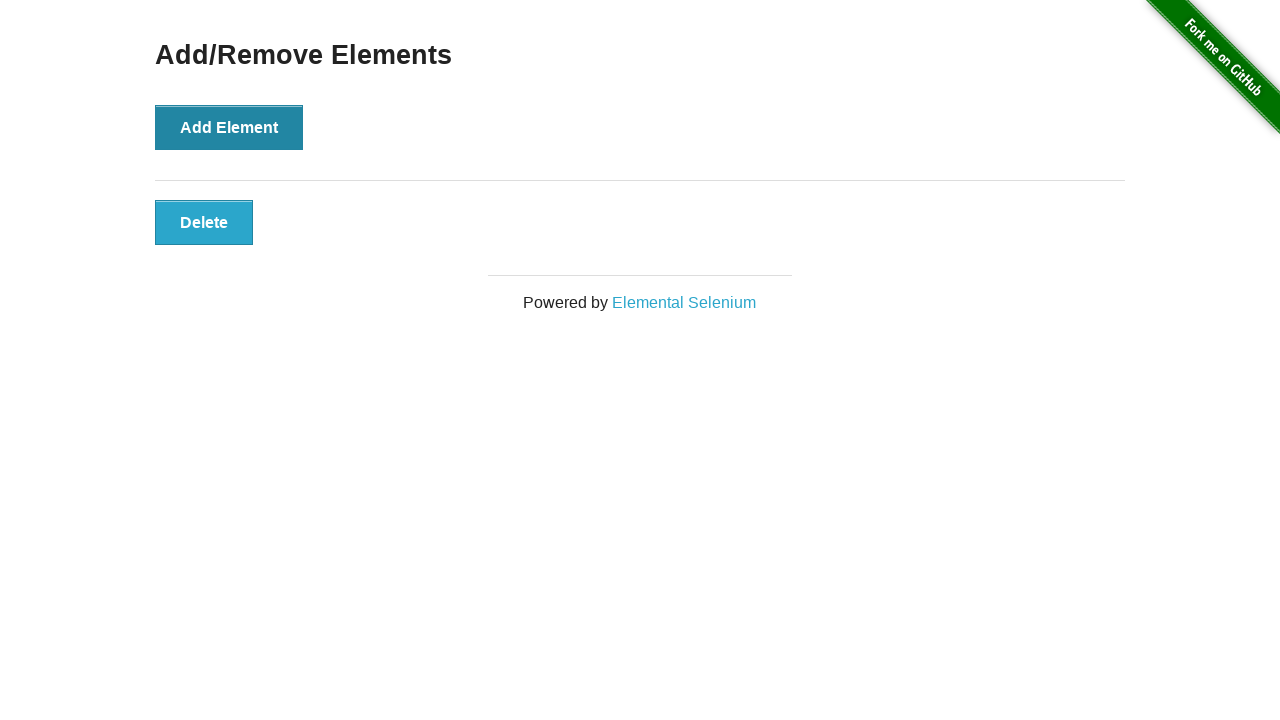

Clicked Delete button to remove the added element at (204, 222) on xpath=//button[@class='added-manually']
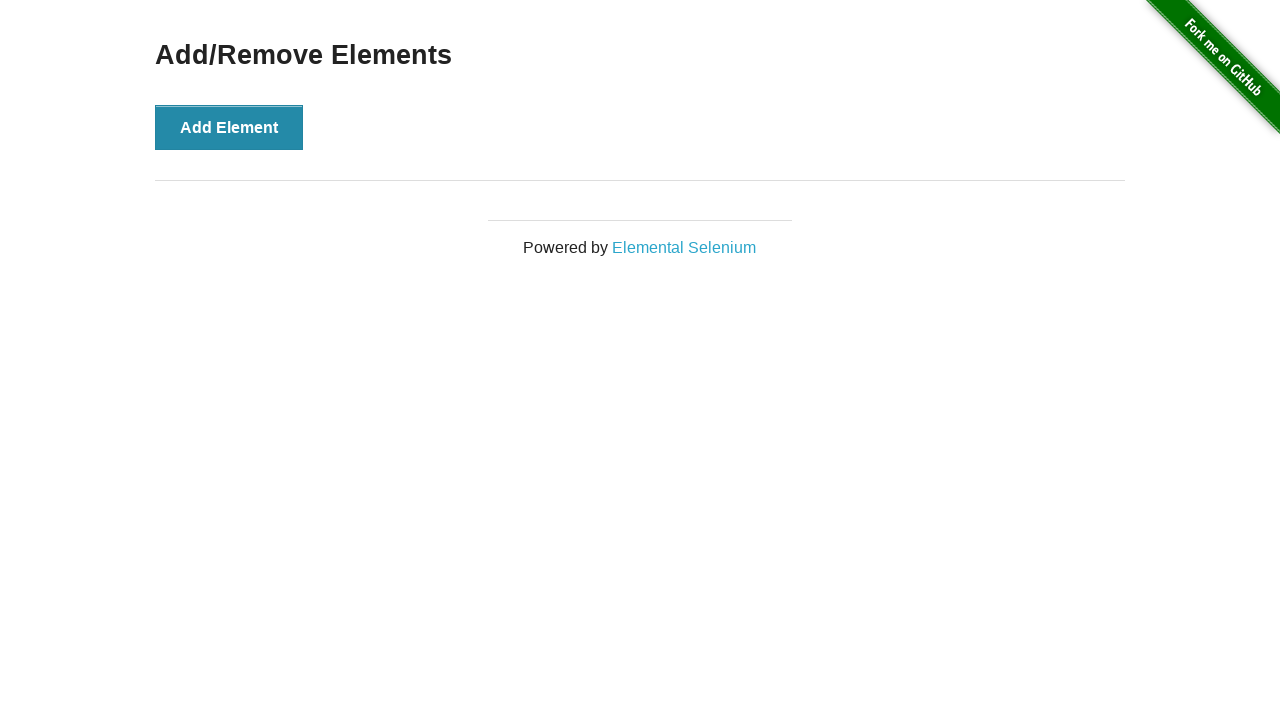

Verified that the Delete button was removed from DOM
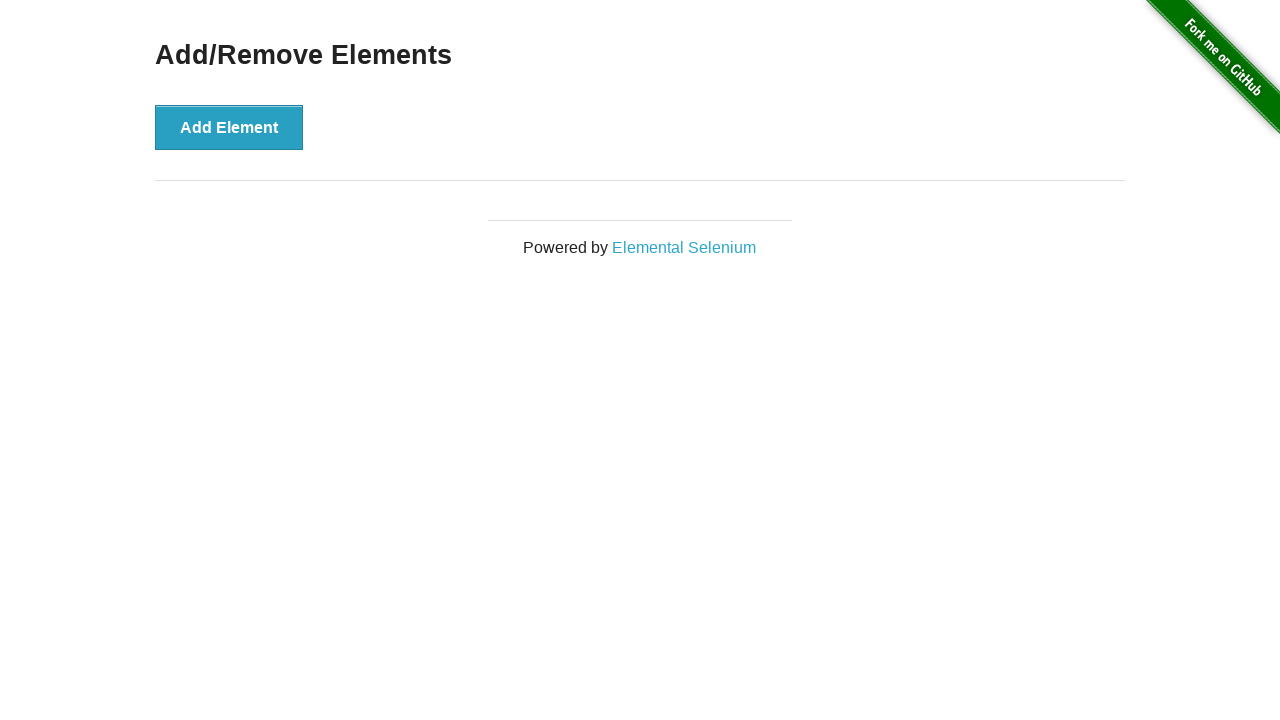

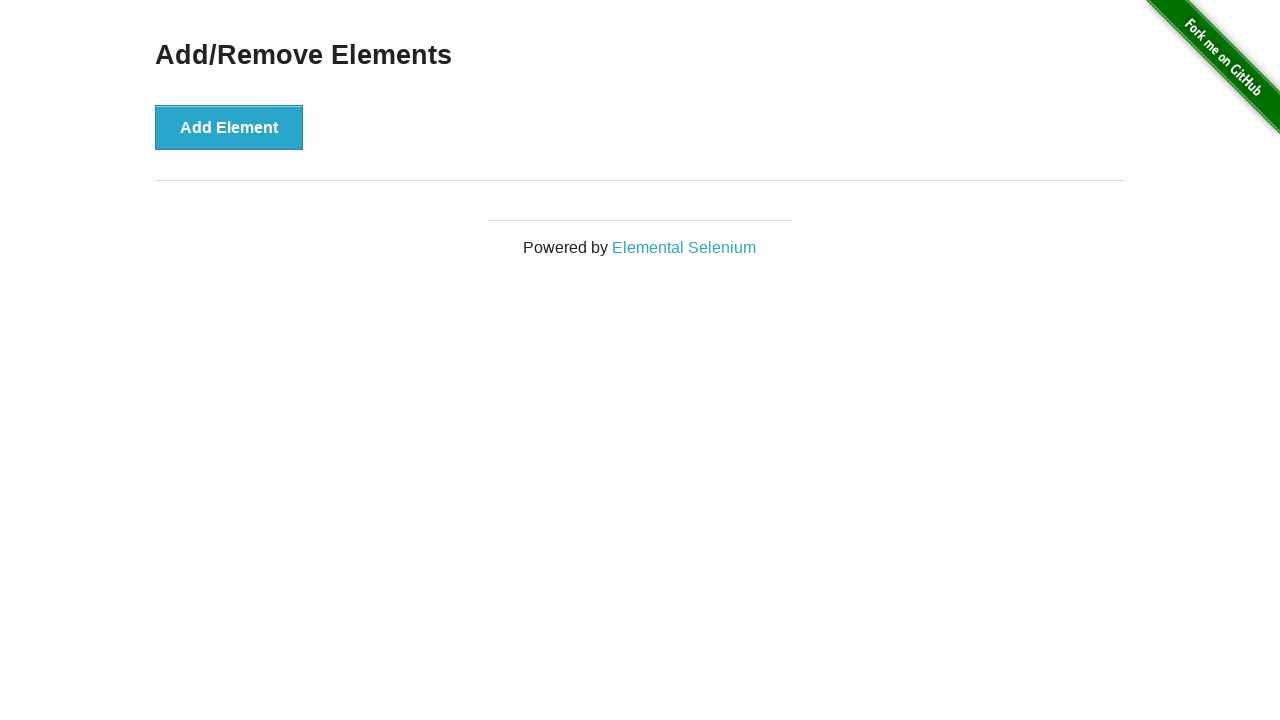